Navigates to OrangeHRM 30-day trial signup page and verifies that form fields are present on the page by checking for elements with class "text".

Starting URL: https://www.orangehrm.com/orangehrm-30-day-trial/

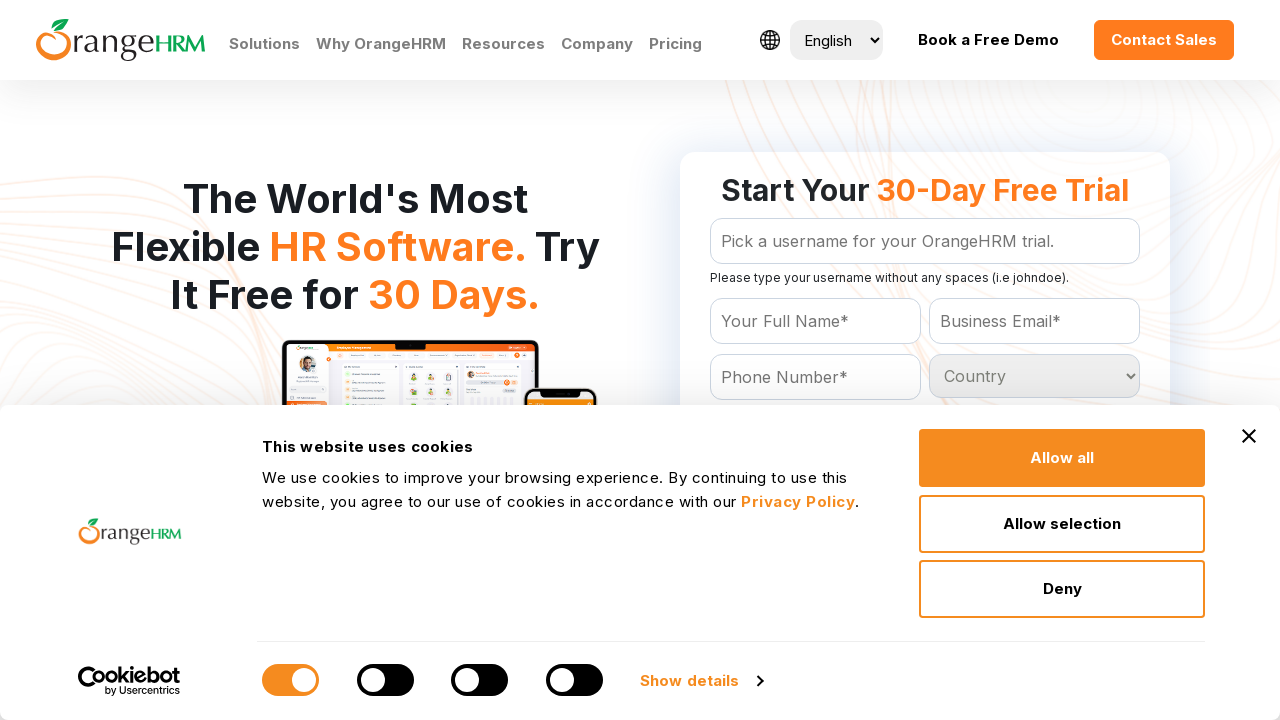

Navigated to OrangeHRM 30-day trial signup page
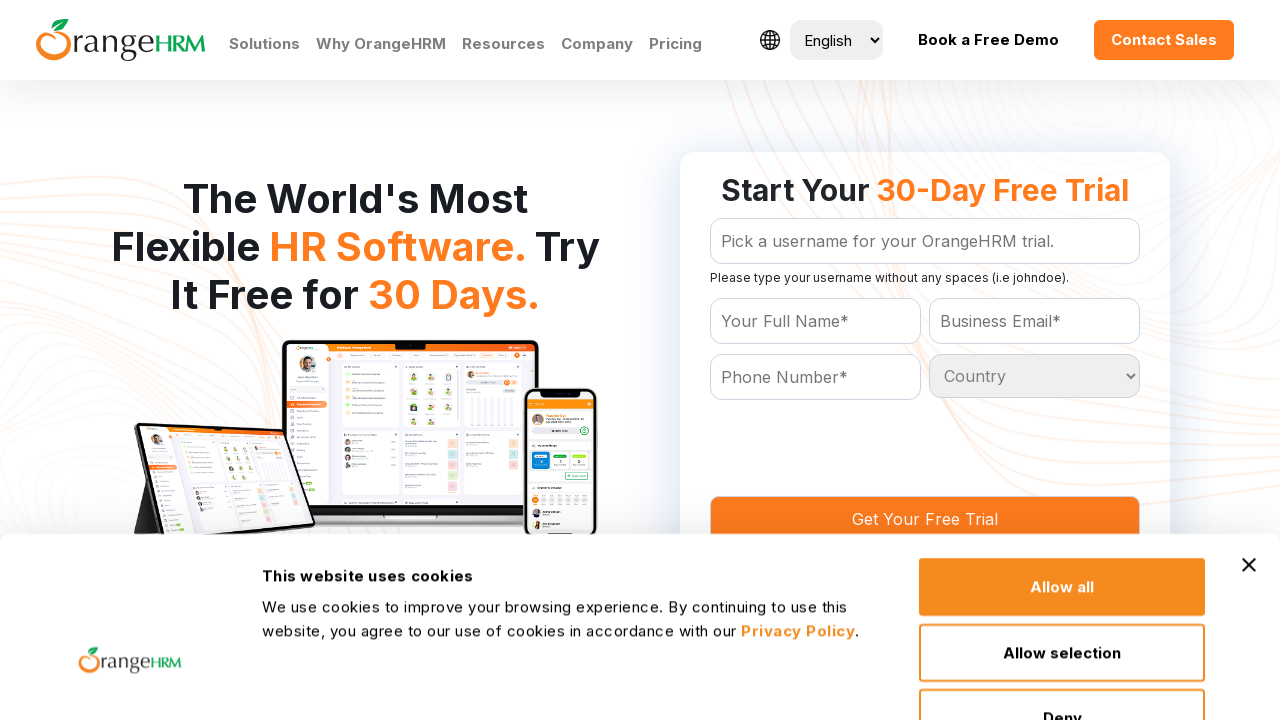

Located form fields with class 'text'
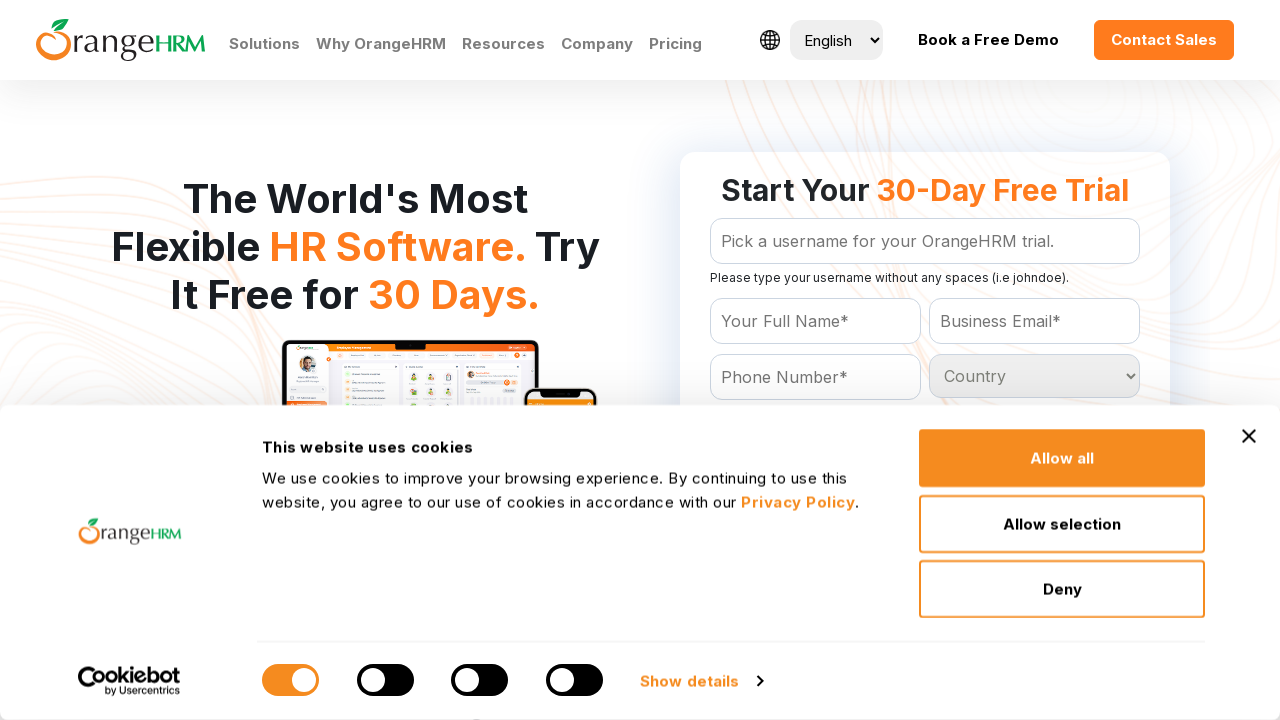

Retrieved count of form fields: 8
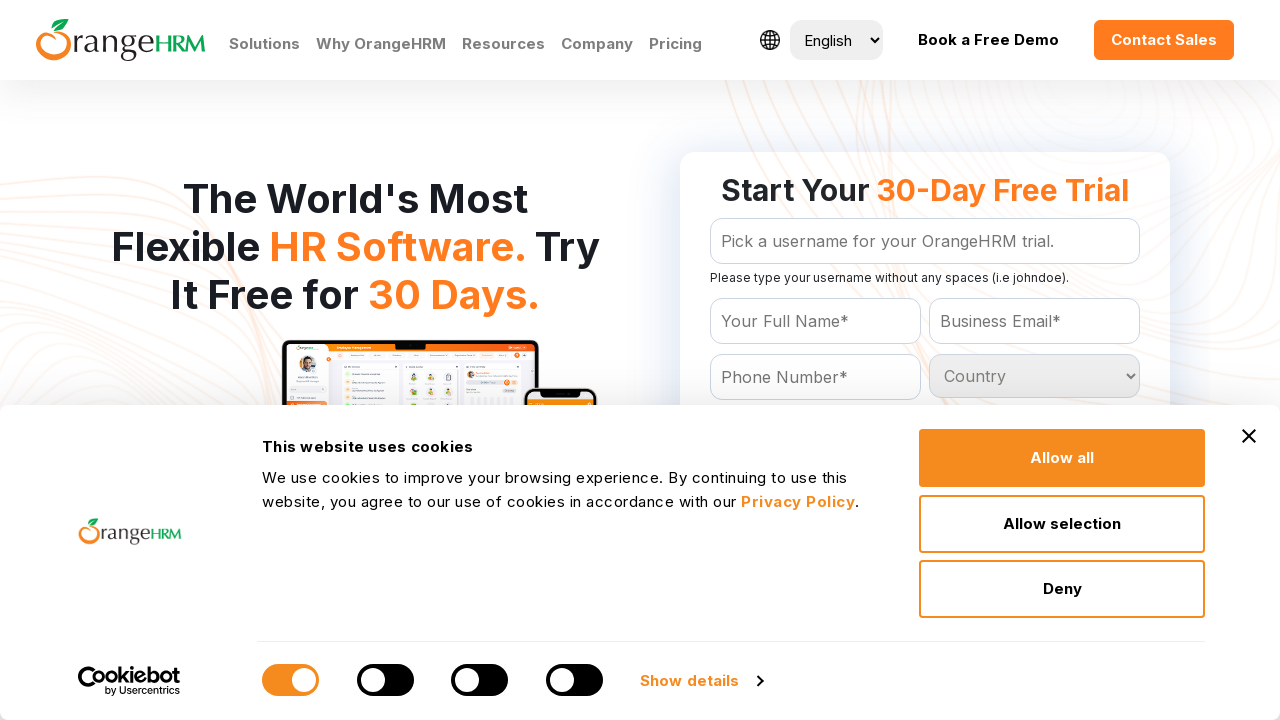

Verification successful: form fields are available
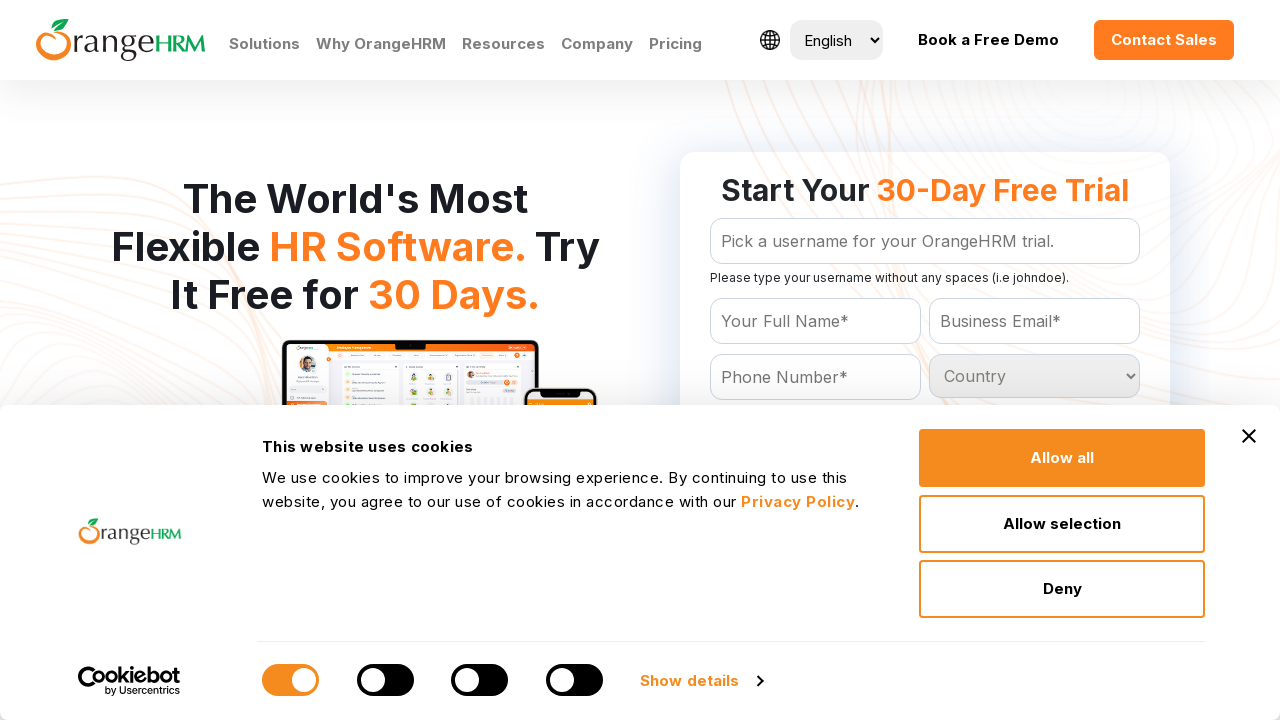

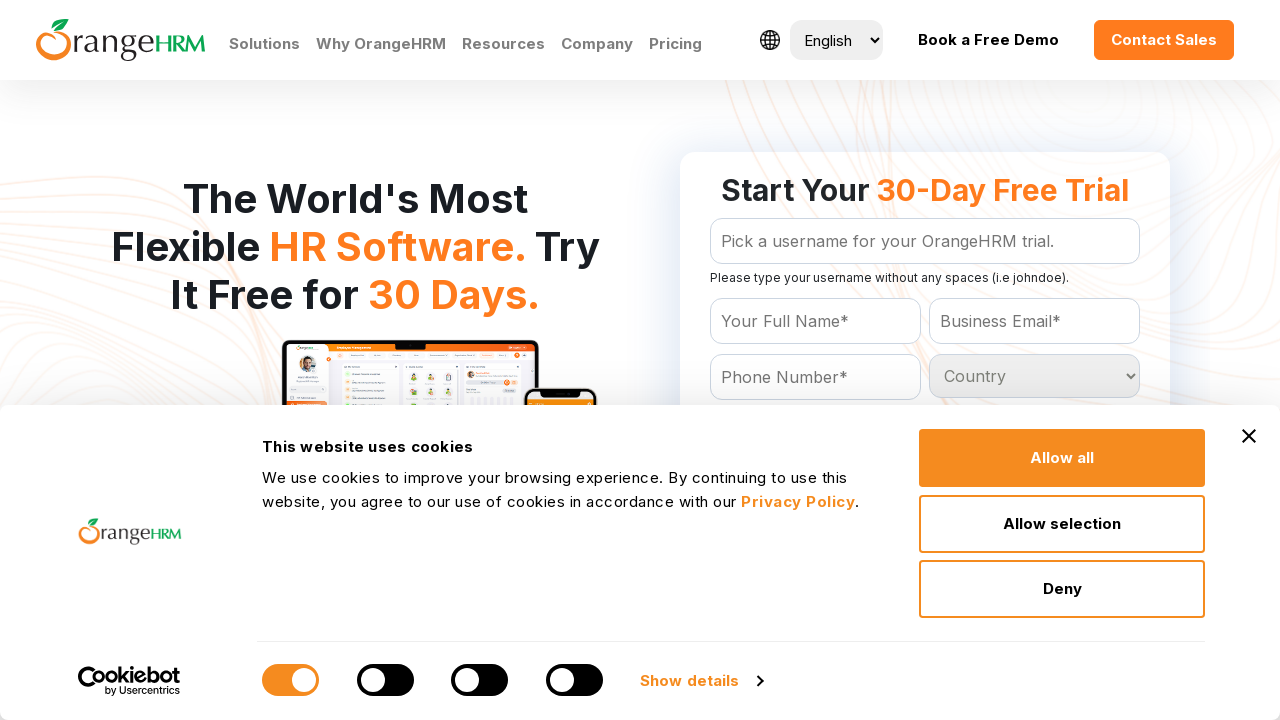